Navigates to Airbnb search results page for Seoul and scrolls to load content

Starting URL: https://www.airbnb.co.id/s/Seoul/homes?place_id=ChIJzWXFYYuifDUR64Pq5LTtioU&query=Seoul&refinement_paths%5B%5D=%2Fhomes&tab_id=home_tab&_set_bev_on_new_domain=1670310904_ZTk0ZWI2MWUwNDA5

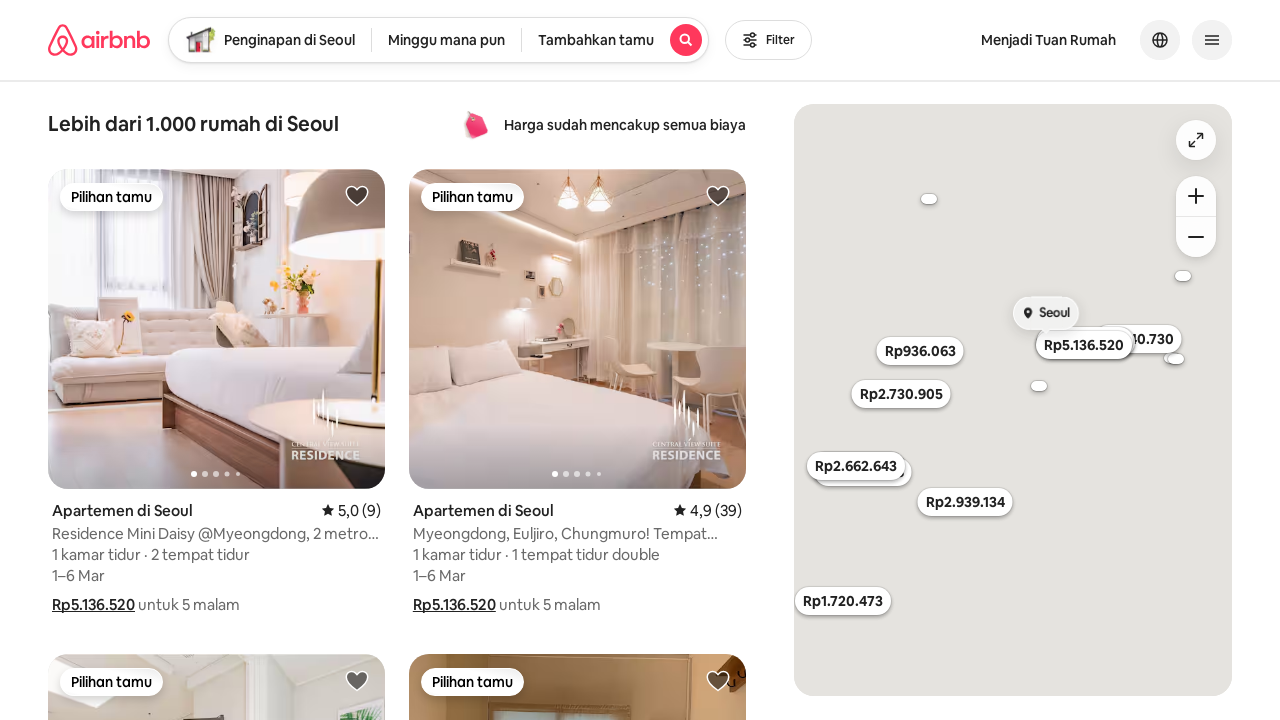

Waited 5 seconds for Airbnb search results page to load
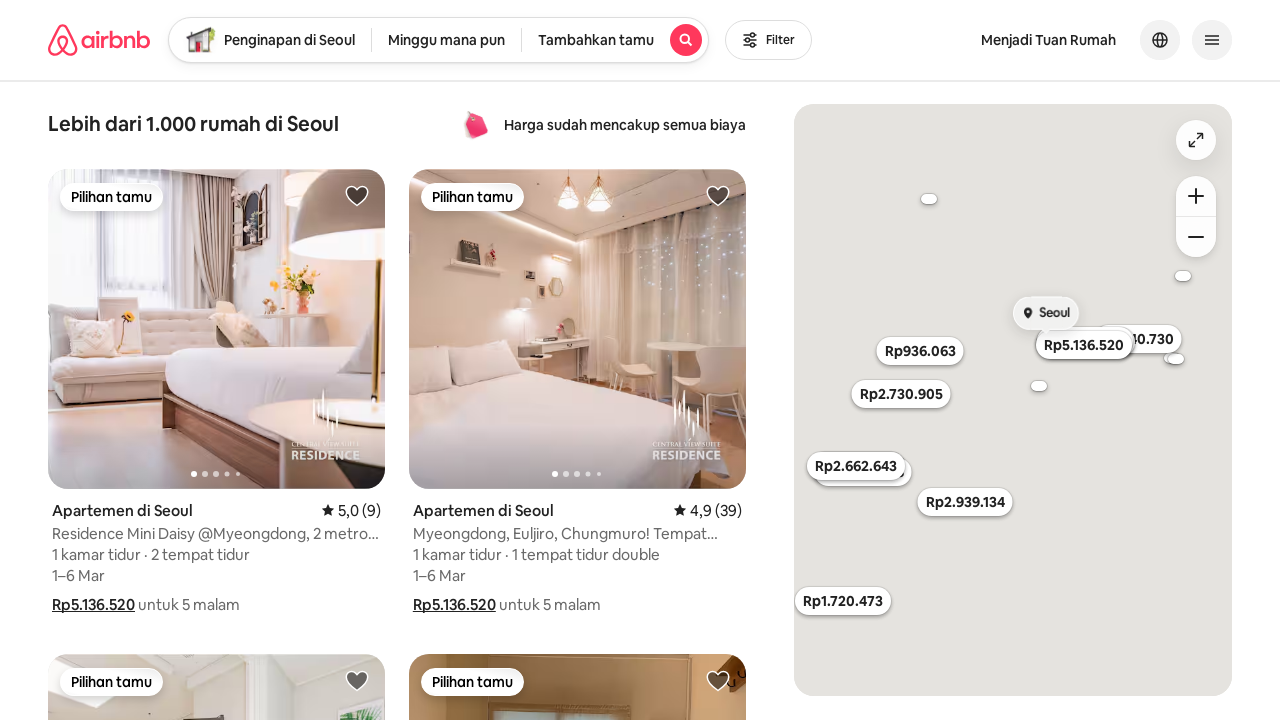

Scrolled to bottom of page to load more content
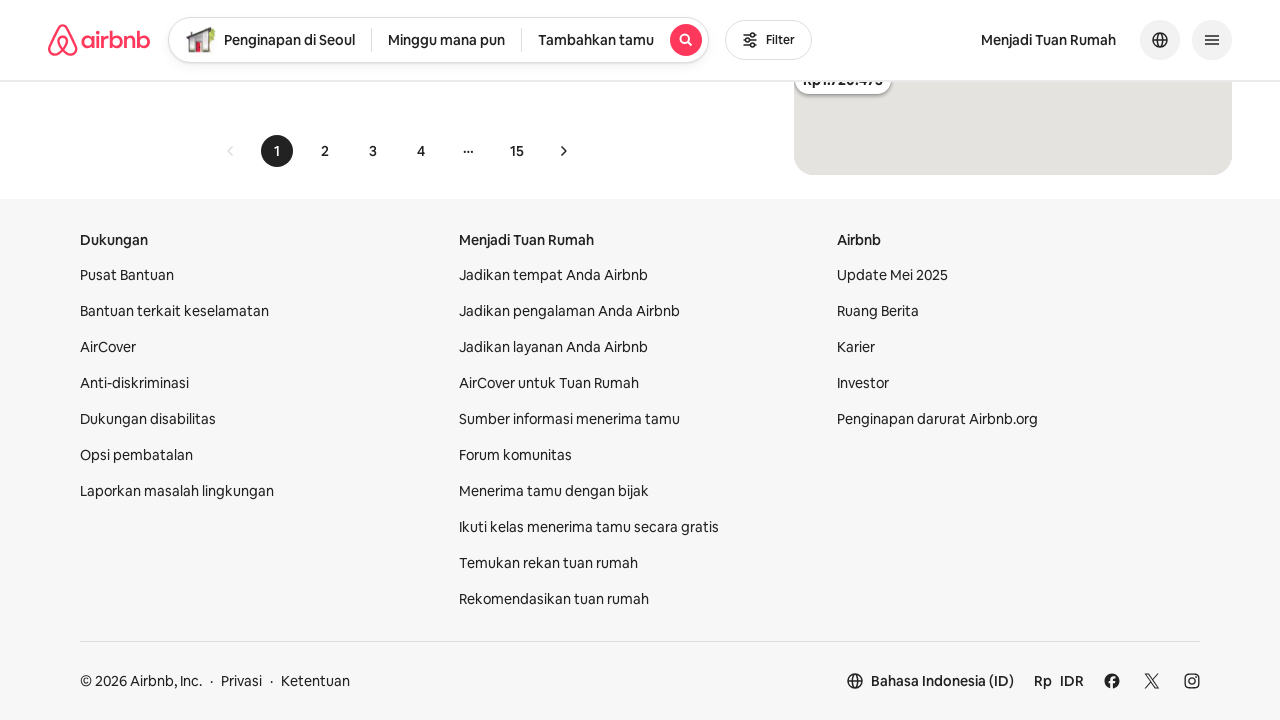

Waited 5 seconds for content to load after scrolling
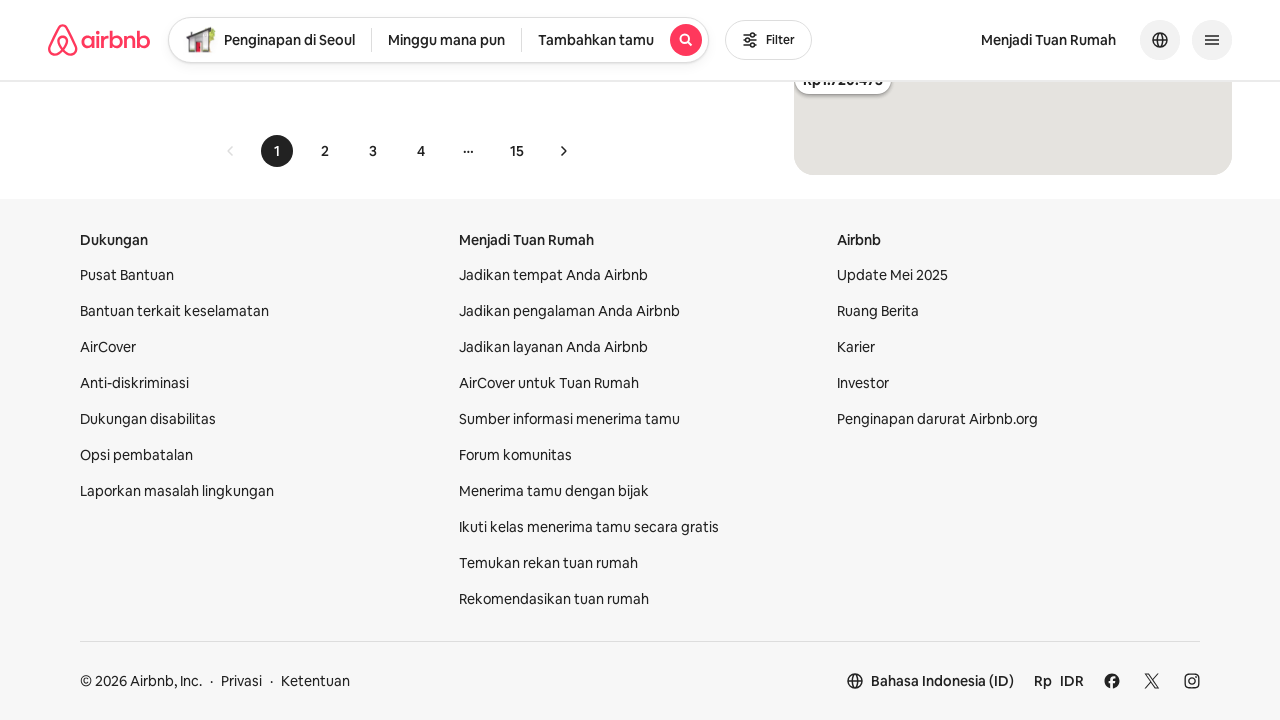

Verified that images are present on the page
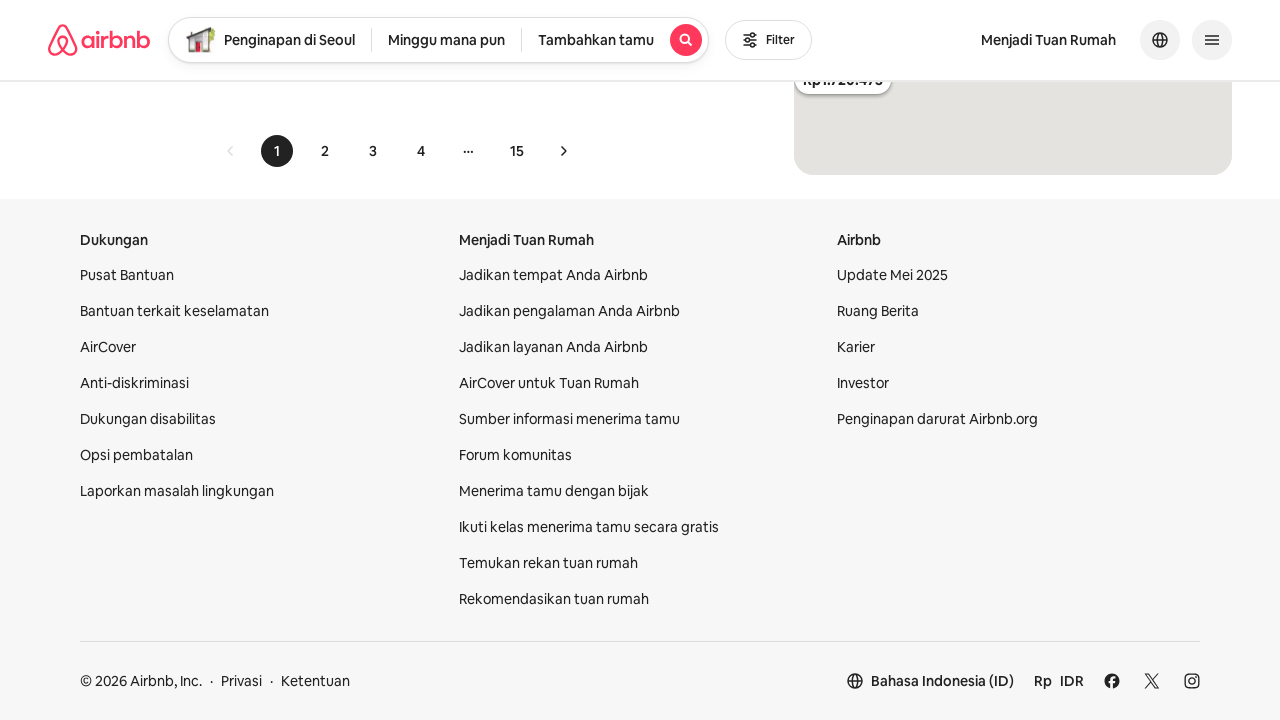

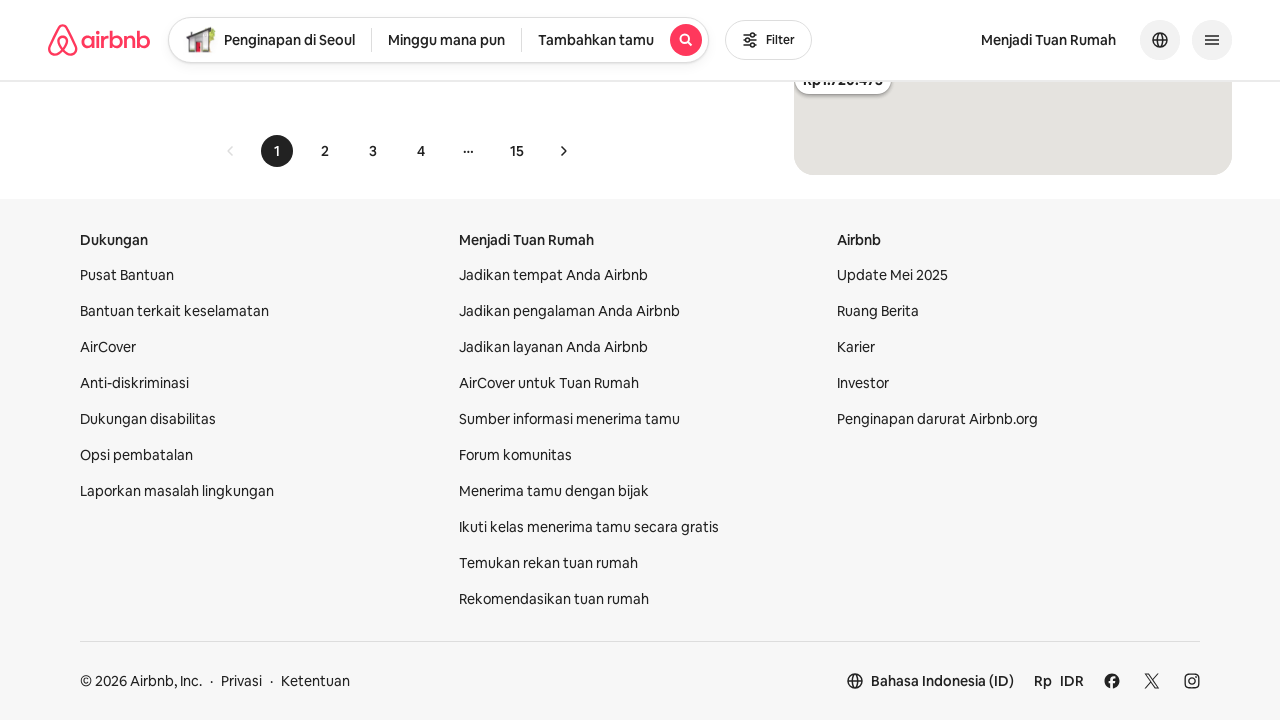